Verifies CSS properties (font-size, font-family, background-color) of a pink paragraph element on a locators test page

Starting URL: https://kristinek.github.io/site/tasks/locators_different

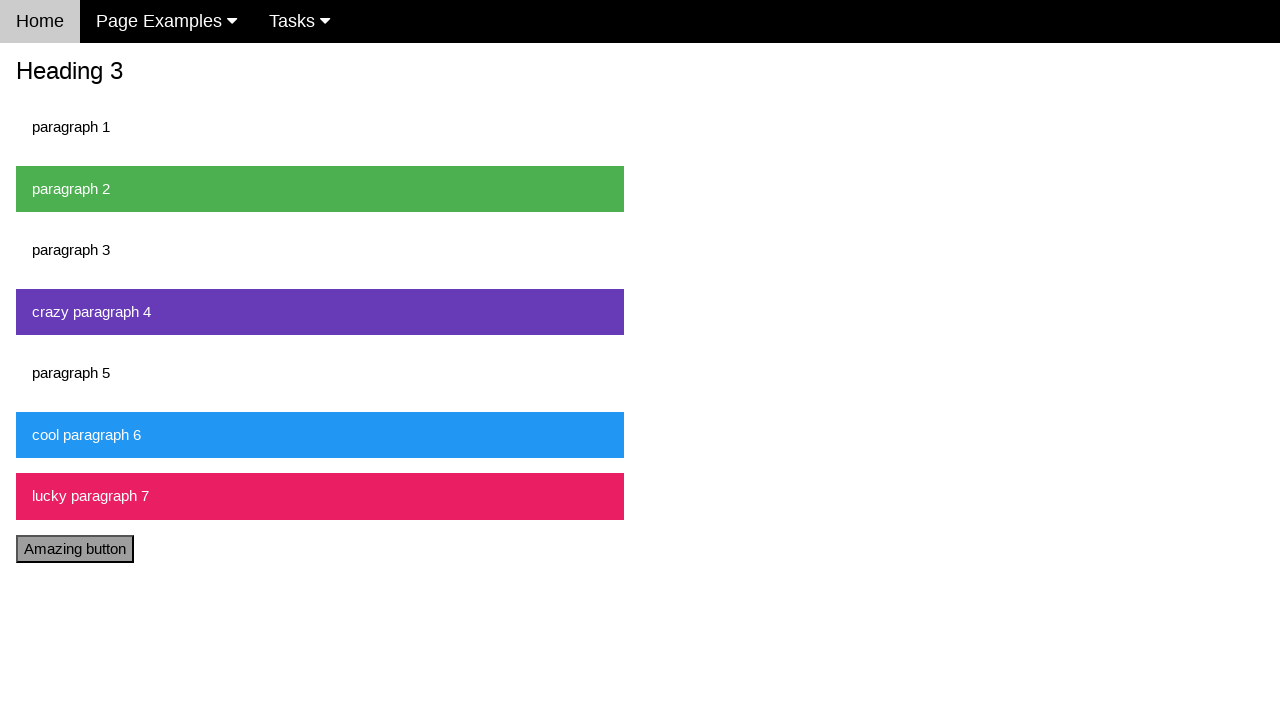

Navigated to locators test page
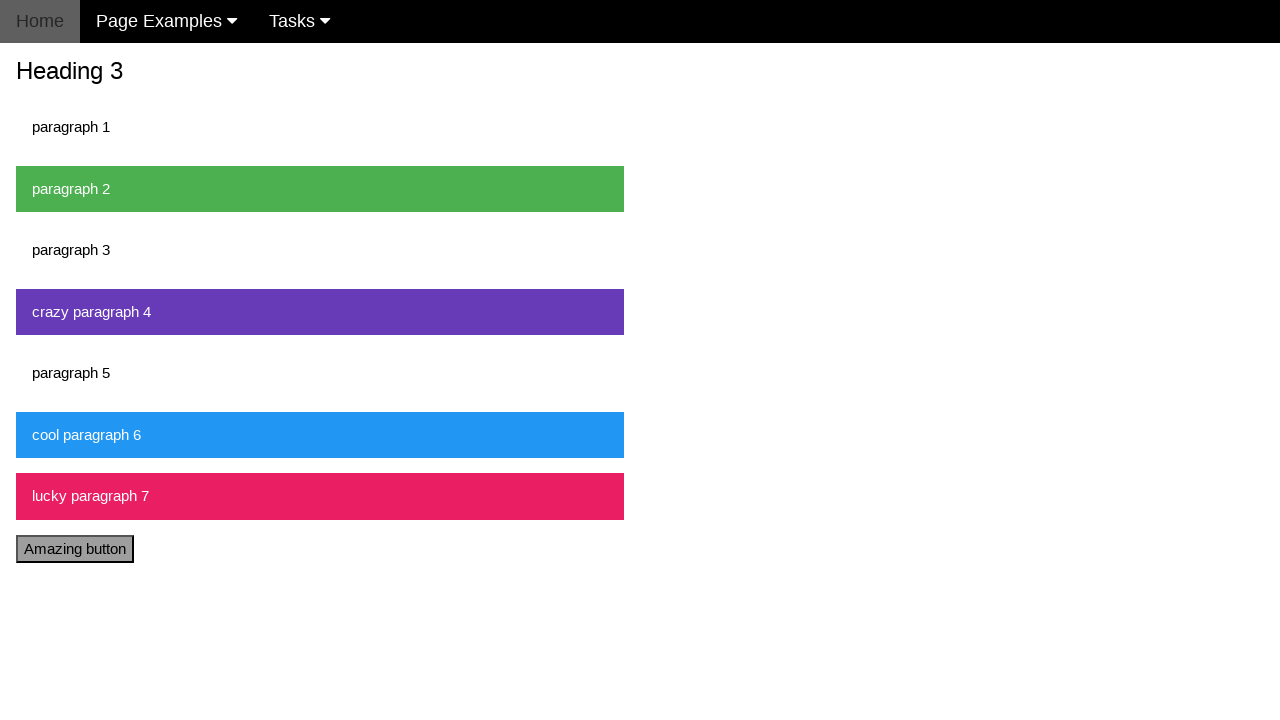

Pink paragraph element is now visible
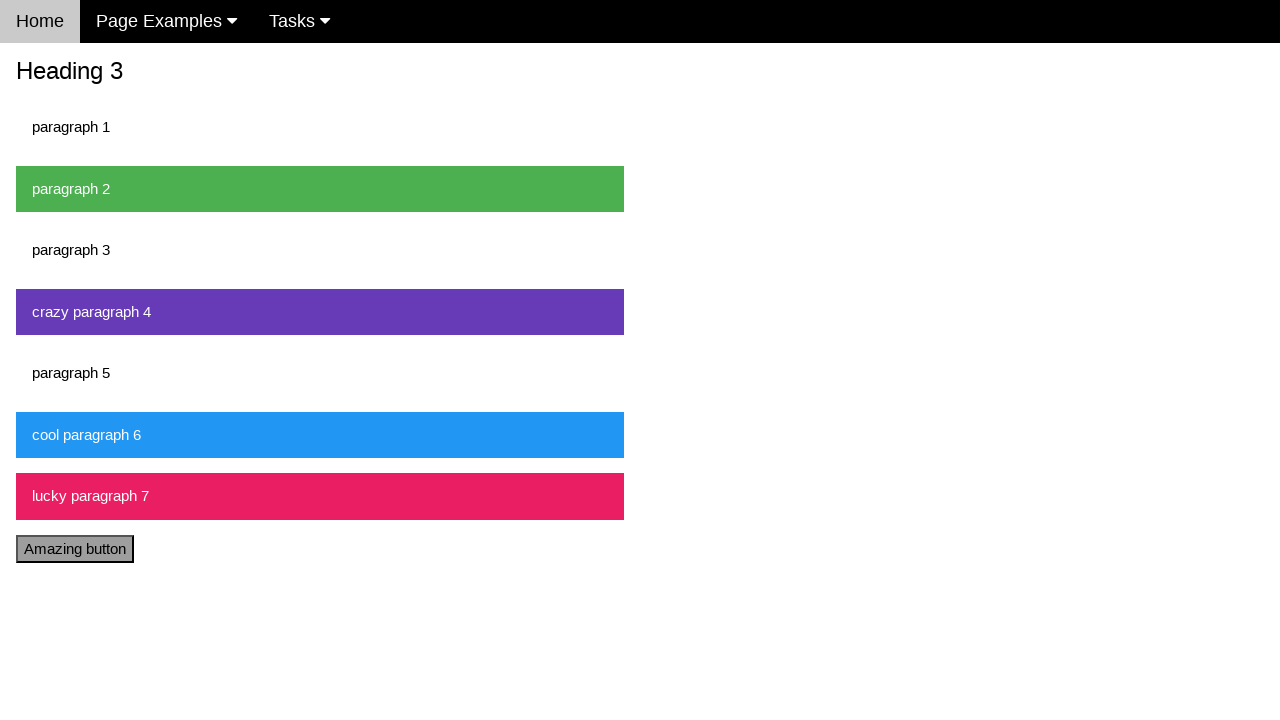

Retrieved font-size CSS property from pink paragraph
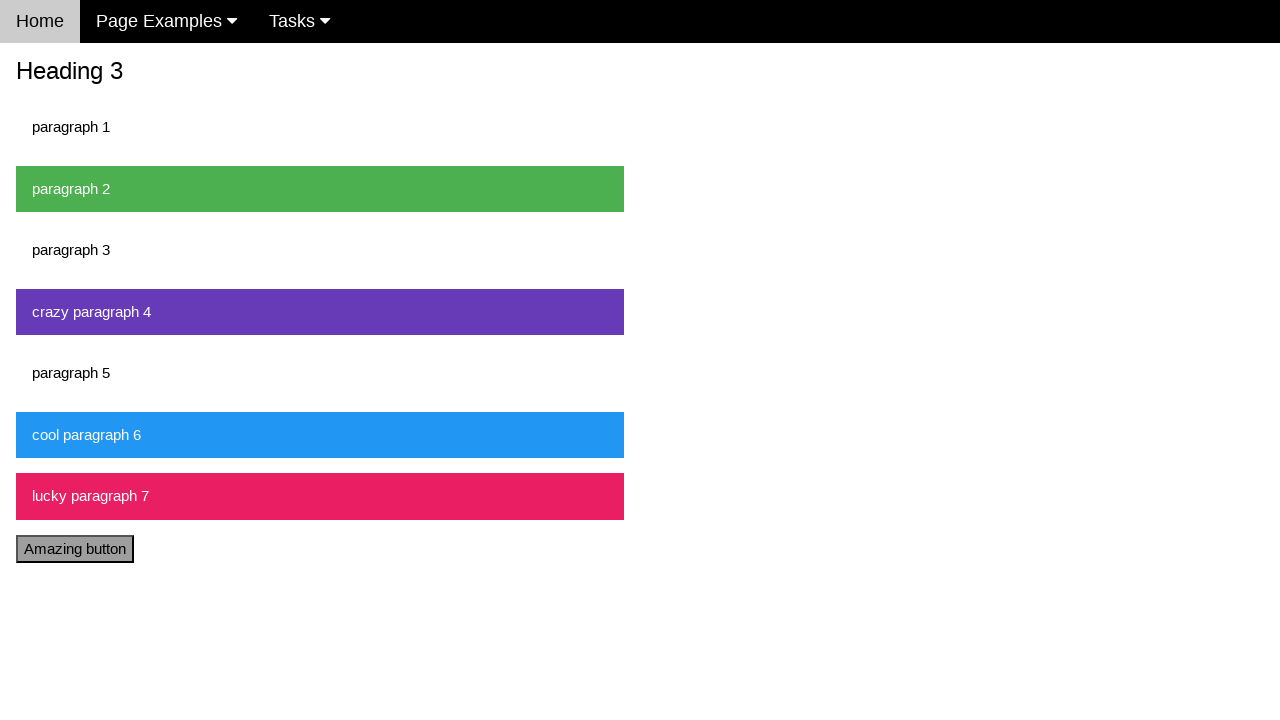

Verified font-size is 15px (actual: 15px)
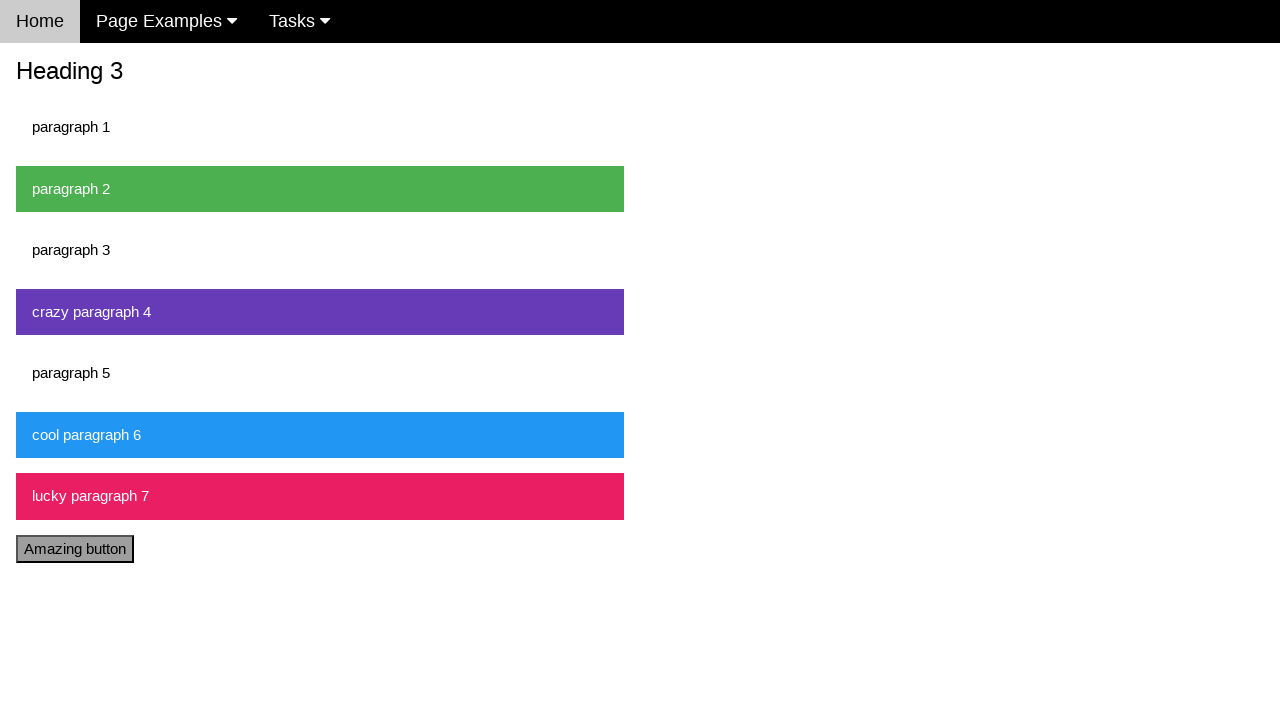

Retrieved font-family CSS property from pink paragraph
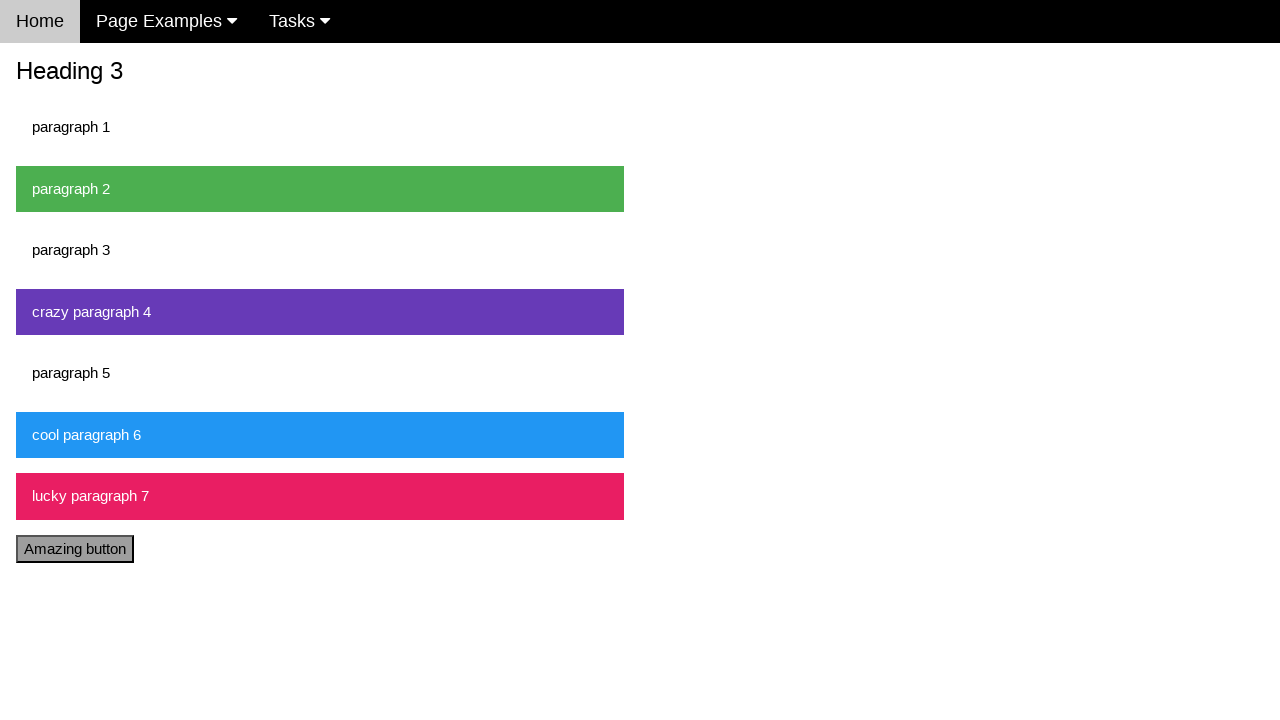

Verified font-family contains Verdana (actual: Verdana, sans-serif)
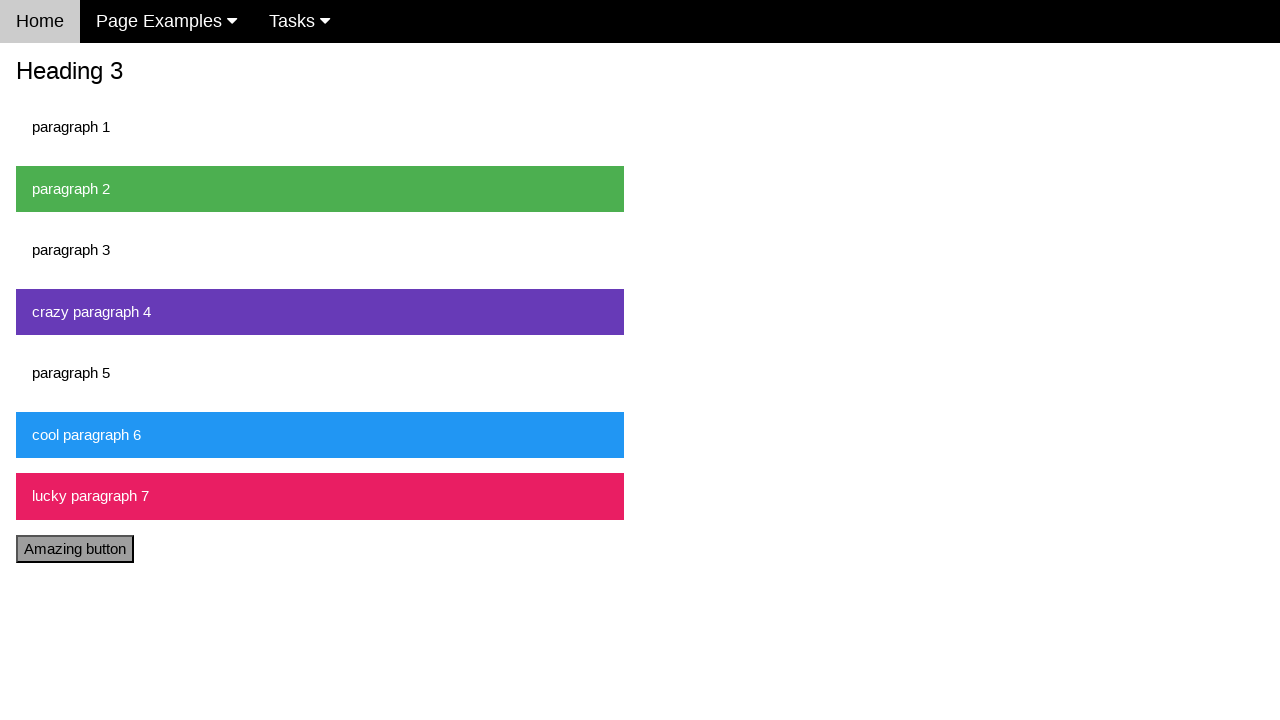

Retrieved background-color CSS property from pink paragraph
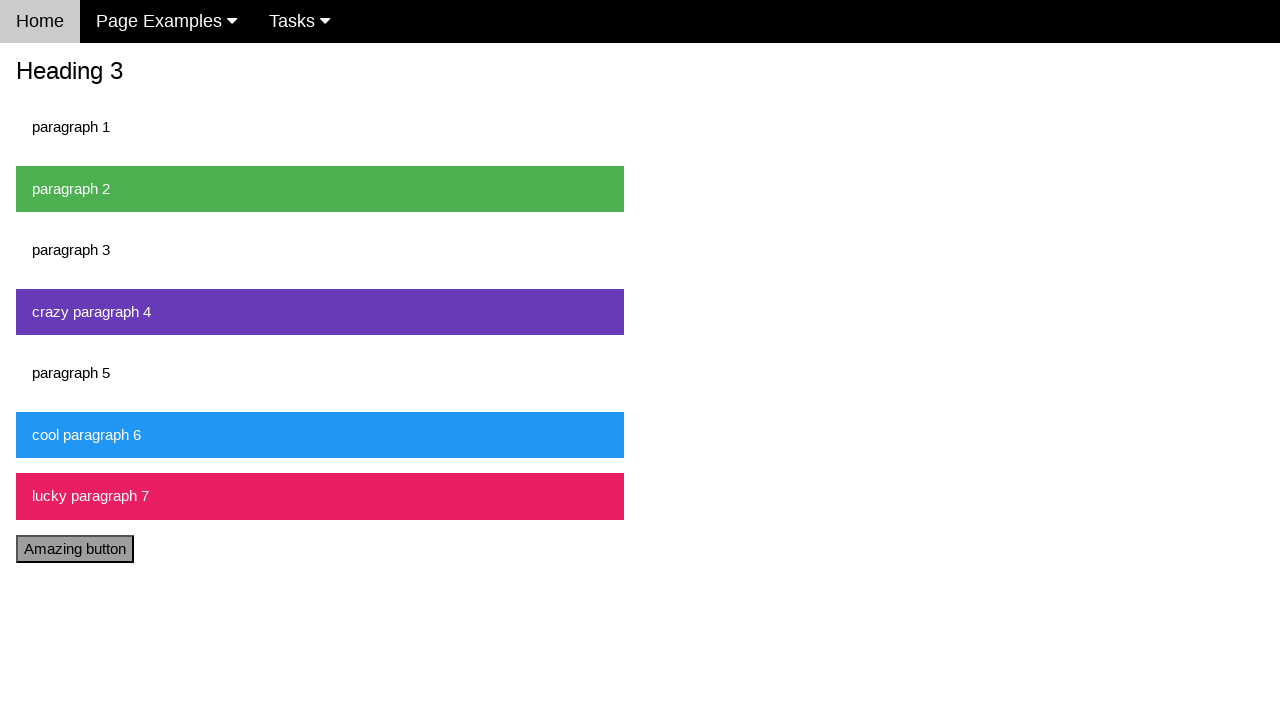

Verified background-color is pink RGB(233, 30, 99) (actual: rgb(233, 30, 99))
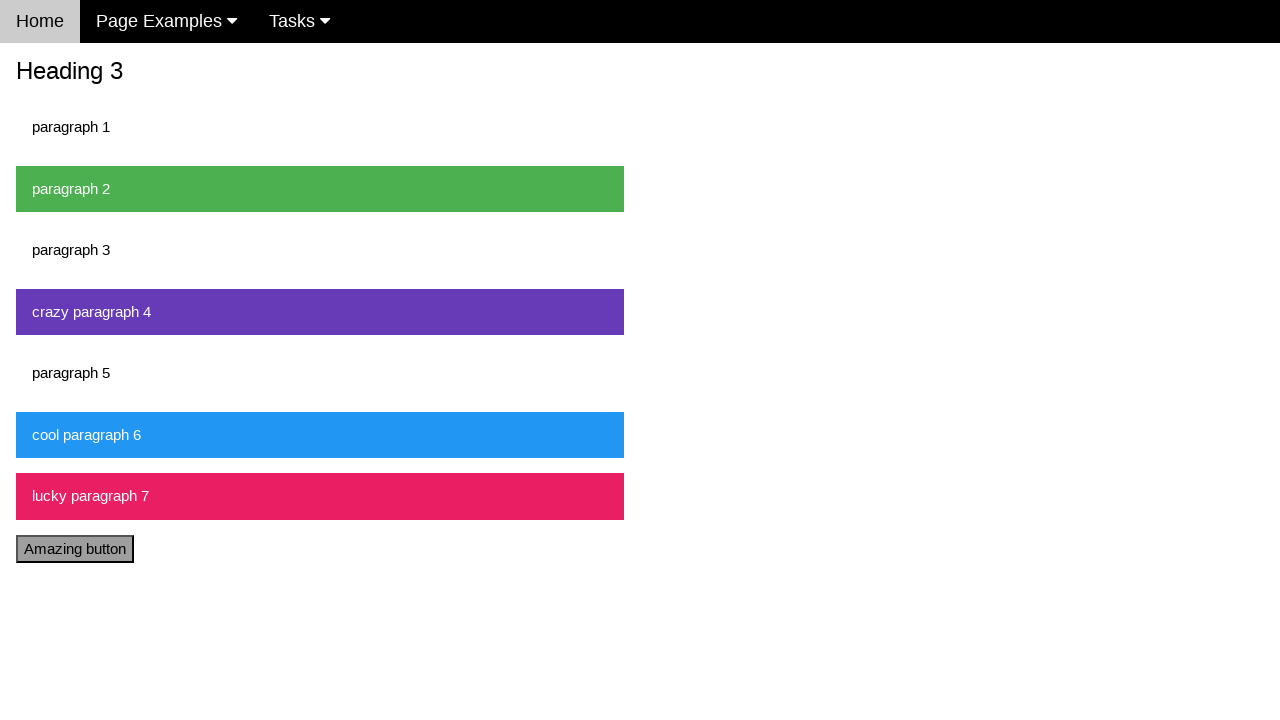

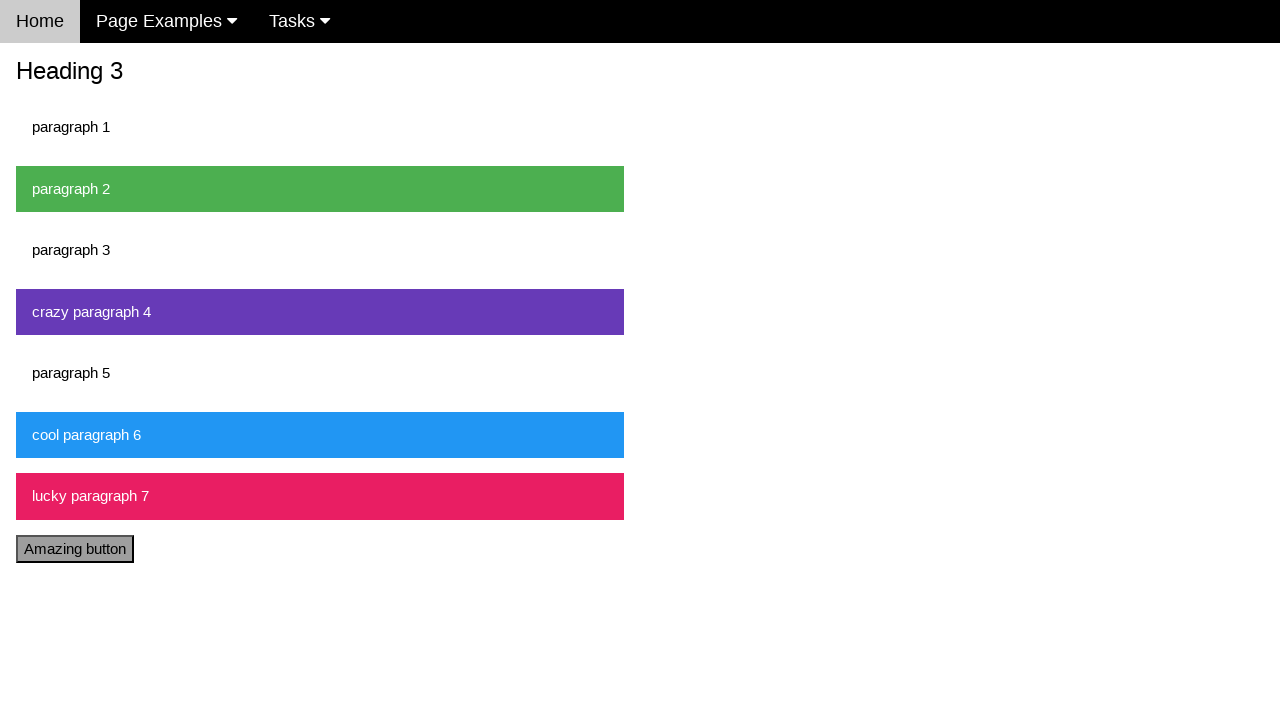